Tests that saved changes to an employee's name persist when navigating away and returning

Starting URL: https://devmountain-qa.github.io/employee-manager/1.2_Version/index.html

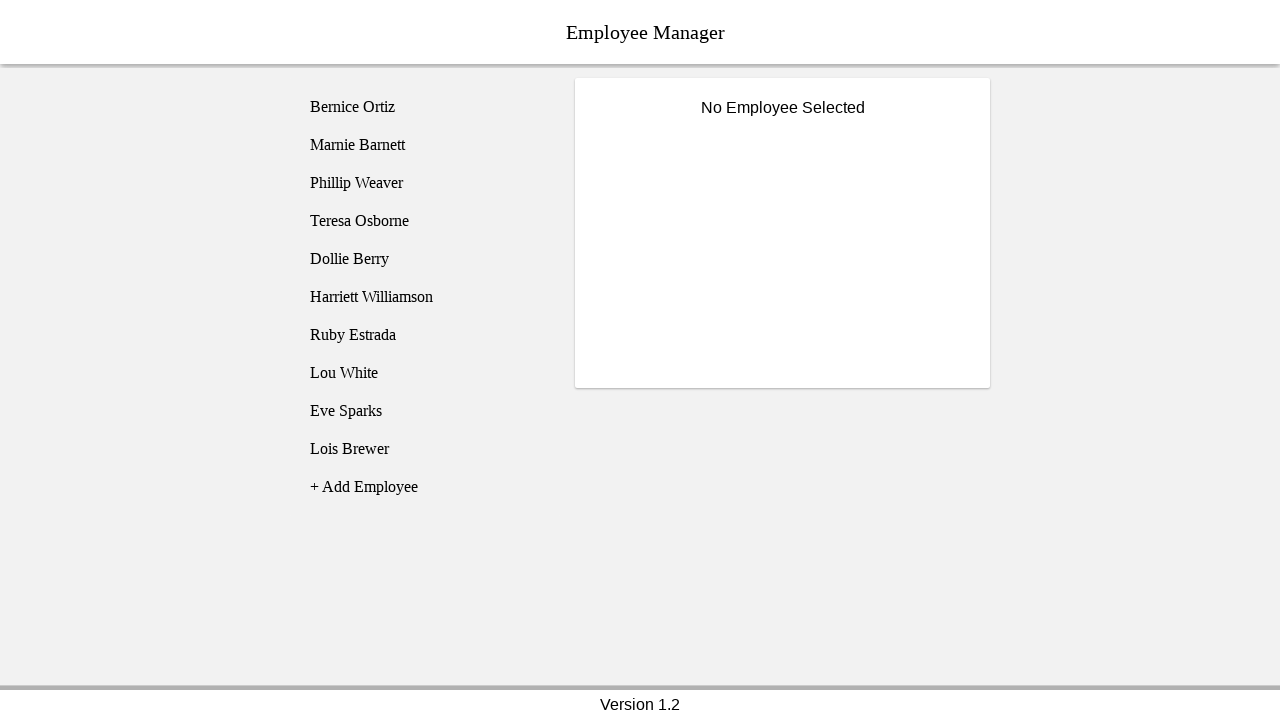

Clicked on Bernice Ortiz in the employee list at (425, 107) on [name='employee1']
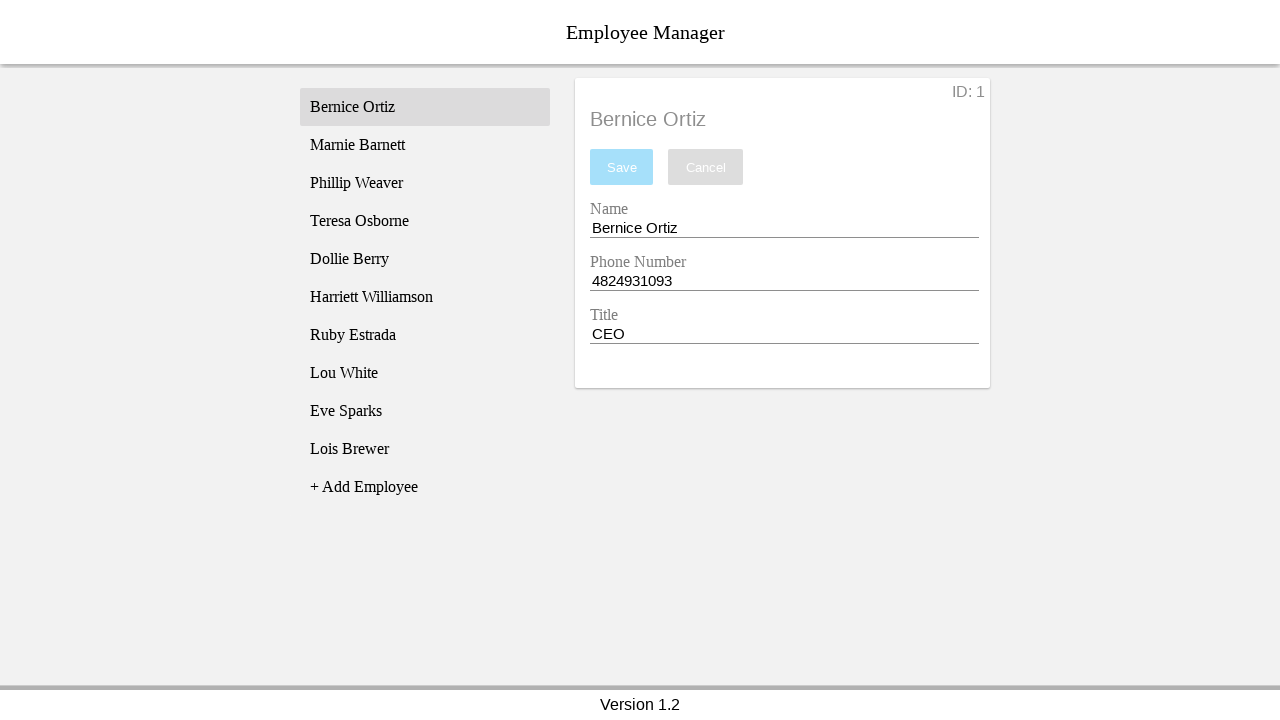

Employee card loaded and title became visible
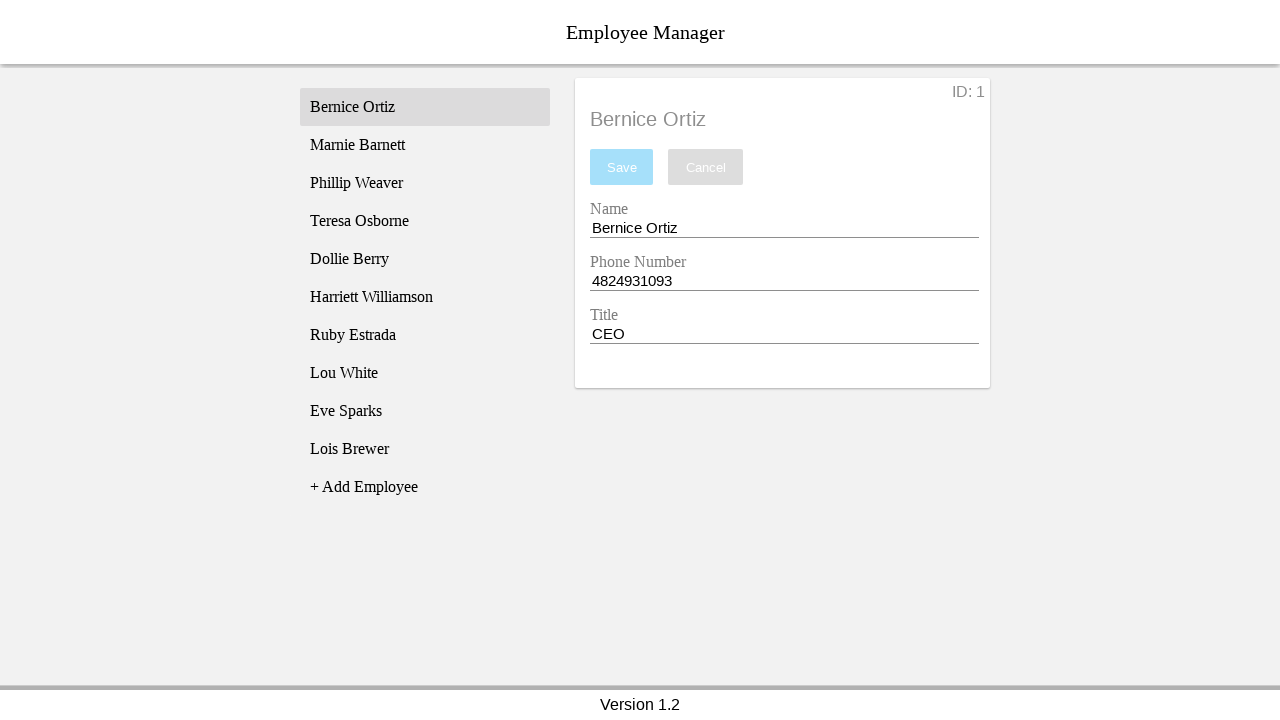

Entered 'Test Name' into the name field on [name='nameEntry']
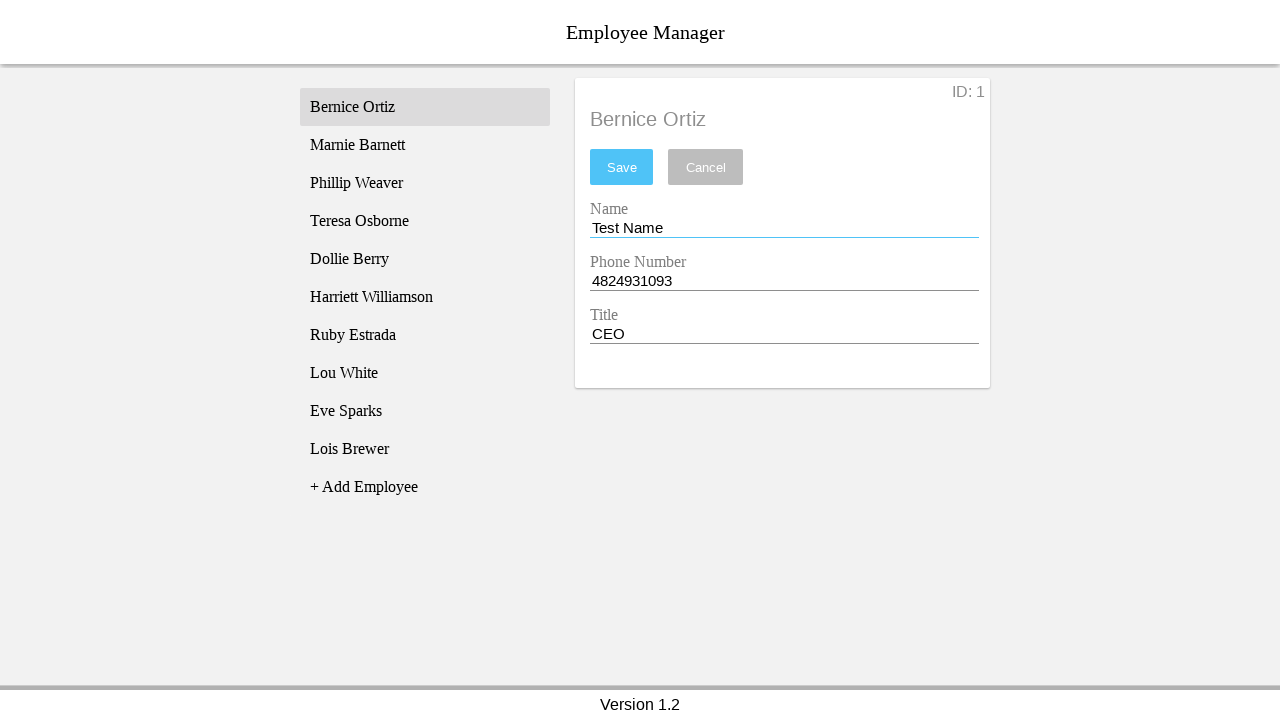

Clicked save button to persist the name change at (622, 167) on #saveBtn
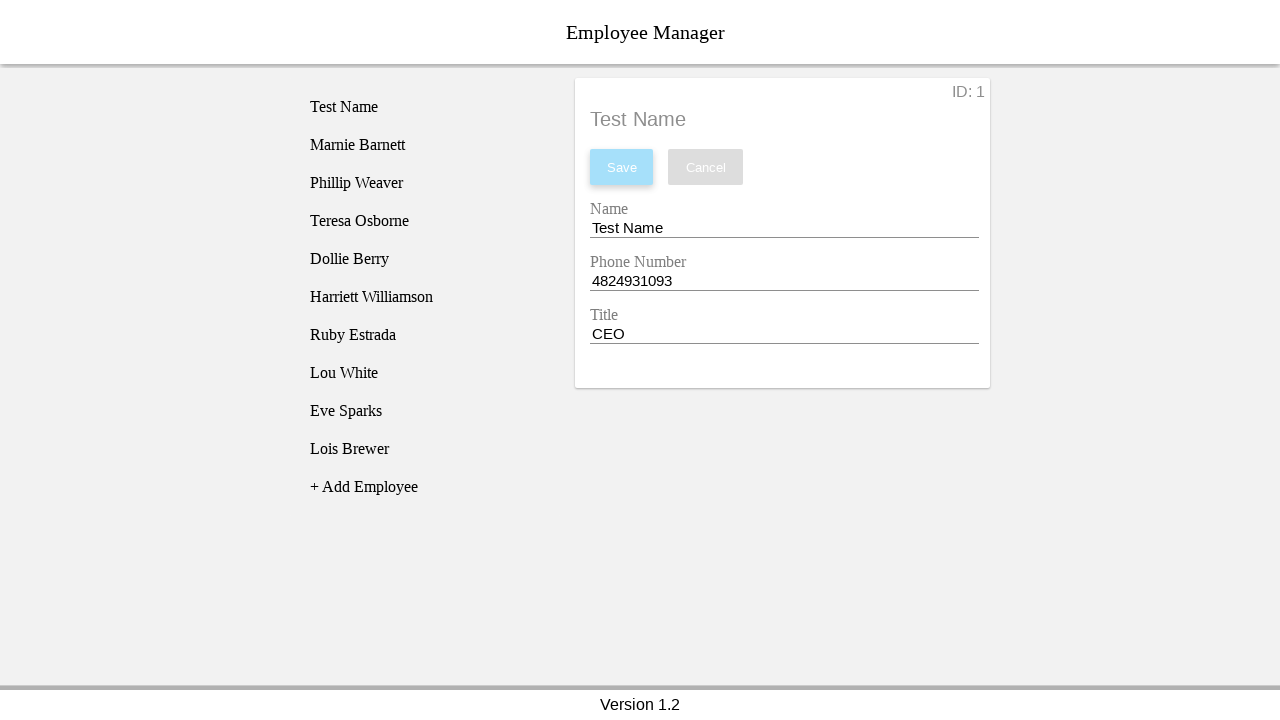

Navigated away by clicking on Phillip Weaver at (425, 183) on [name='employee3']
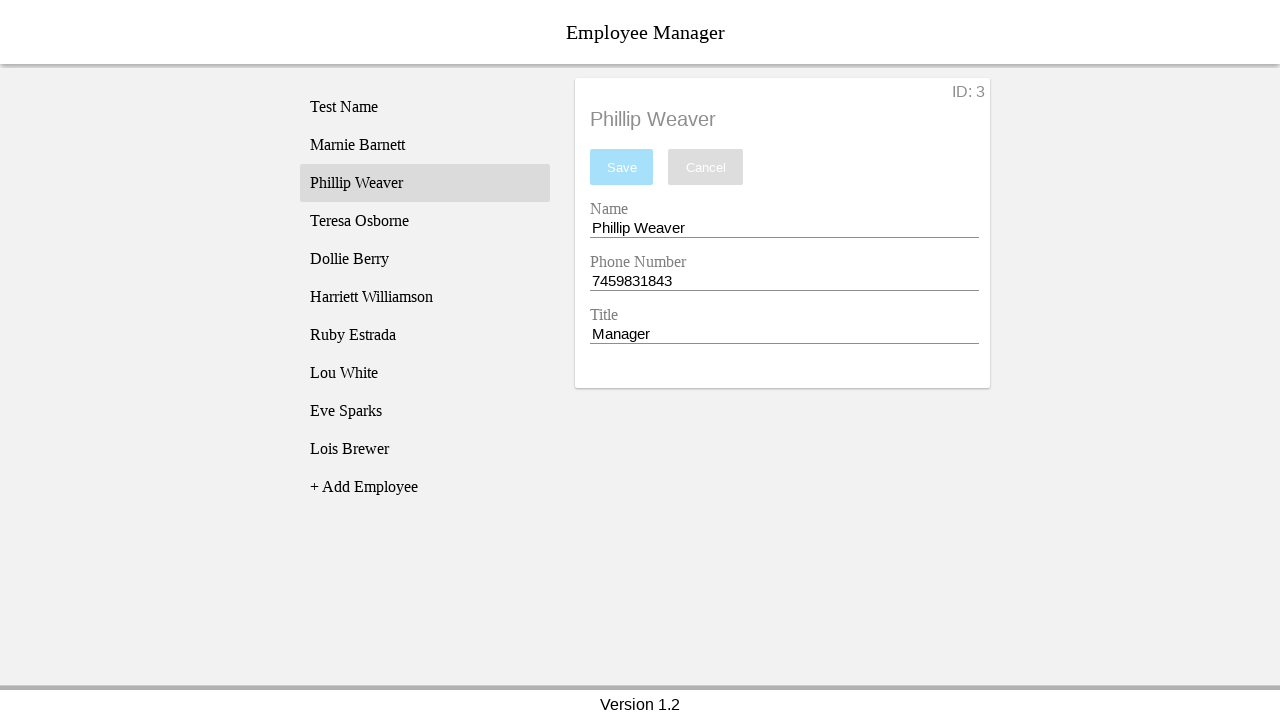

Phillip Weaver's employee card loaded
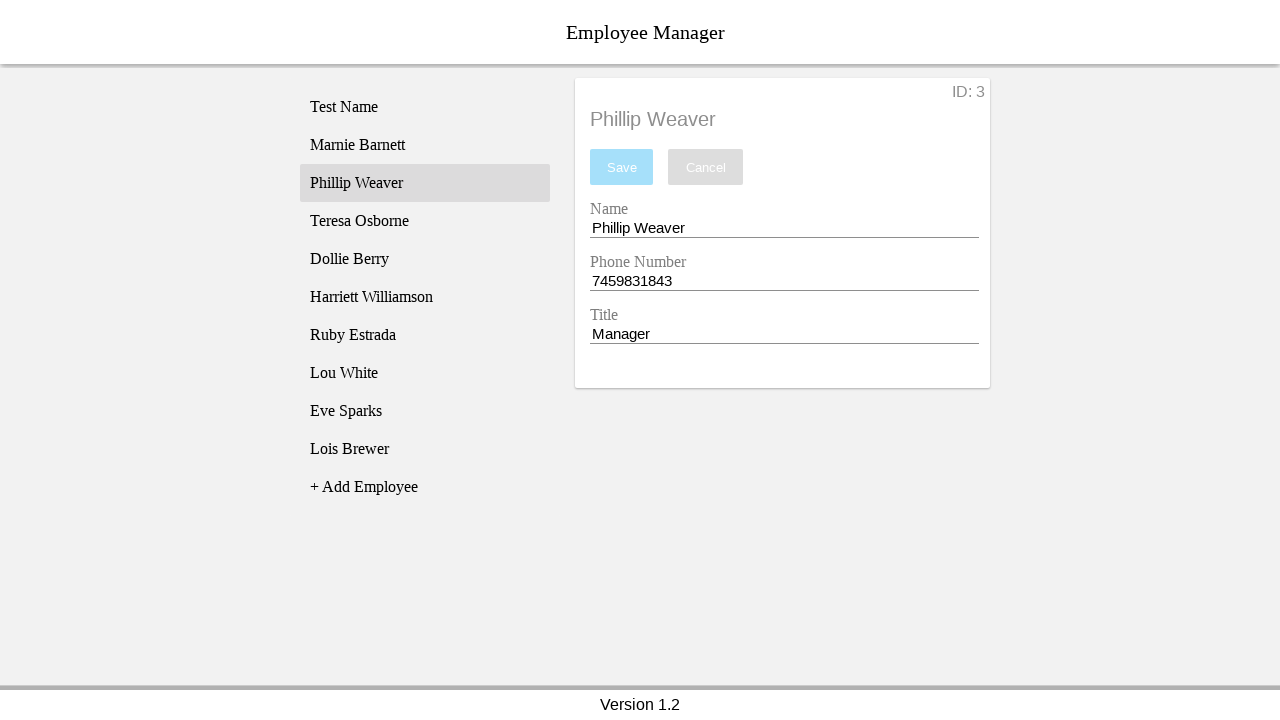

Clicked back on Bernice Ortiz to return to her employee card at (425, 107) on [name='employee1']
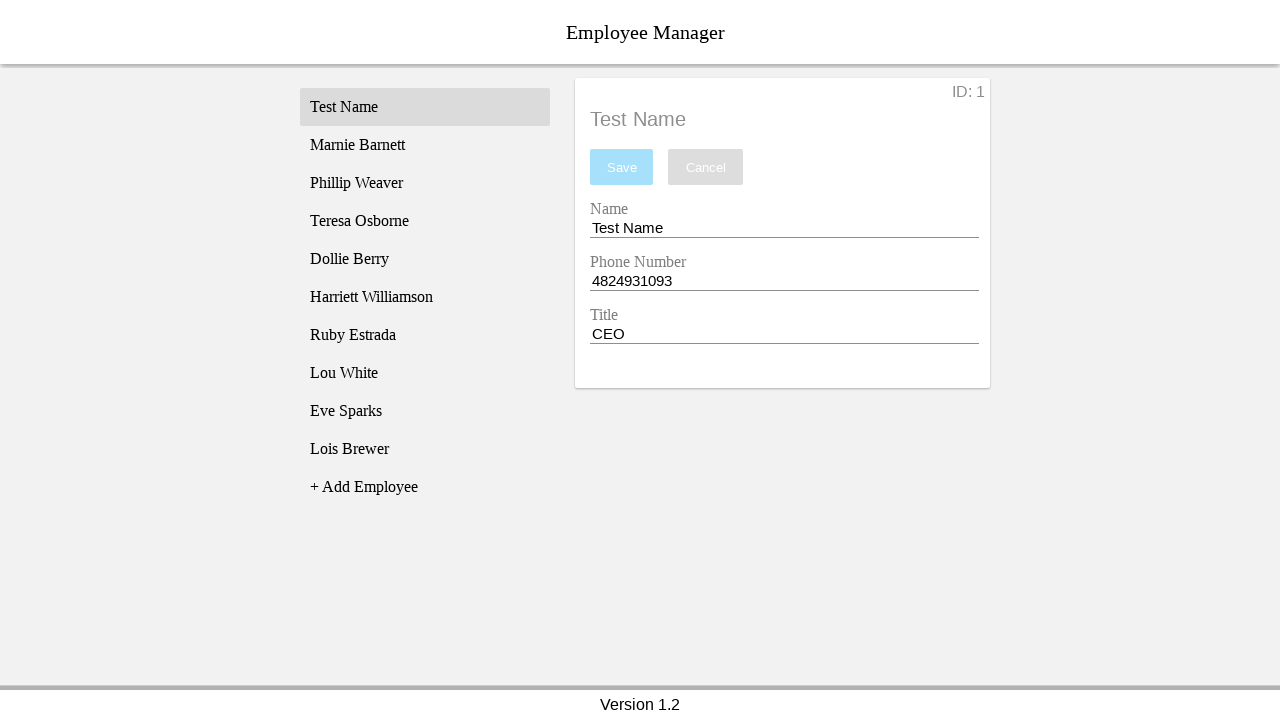

Verified that the saved name 'Test Name' persists in the name field
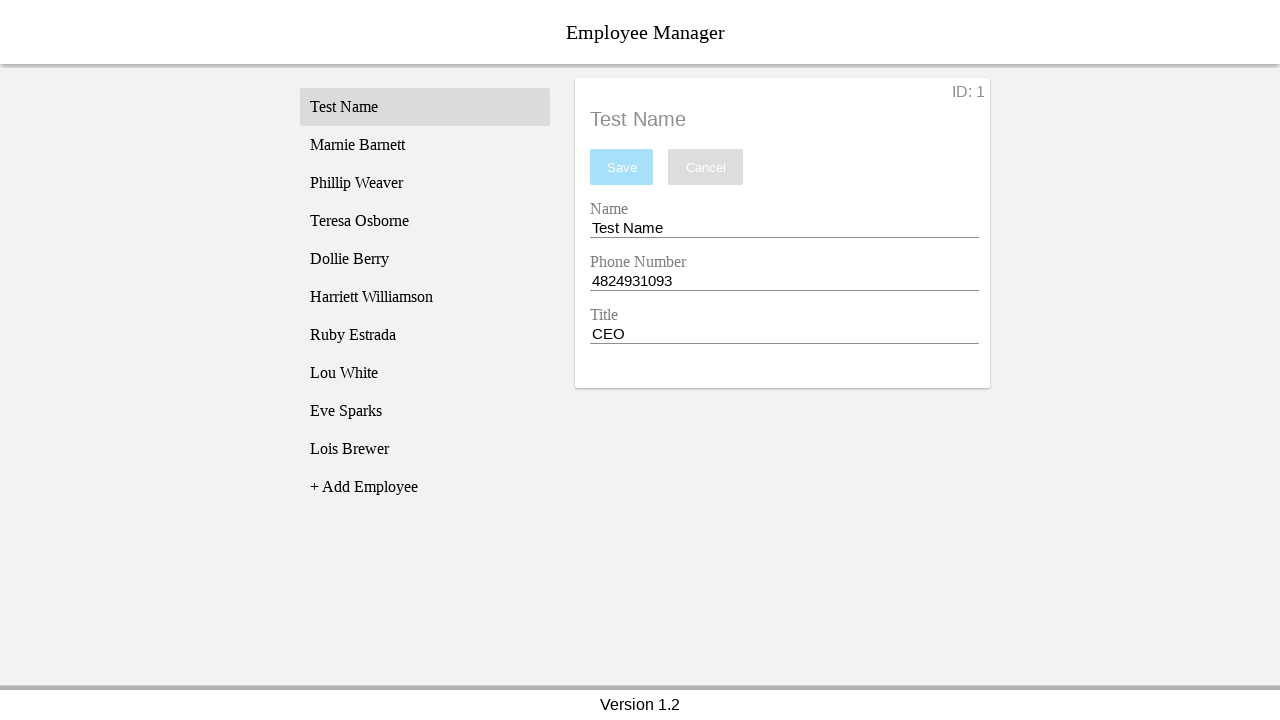

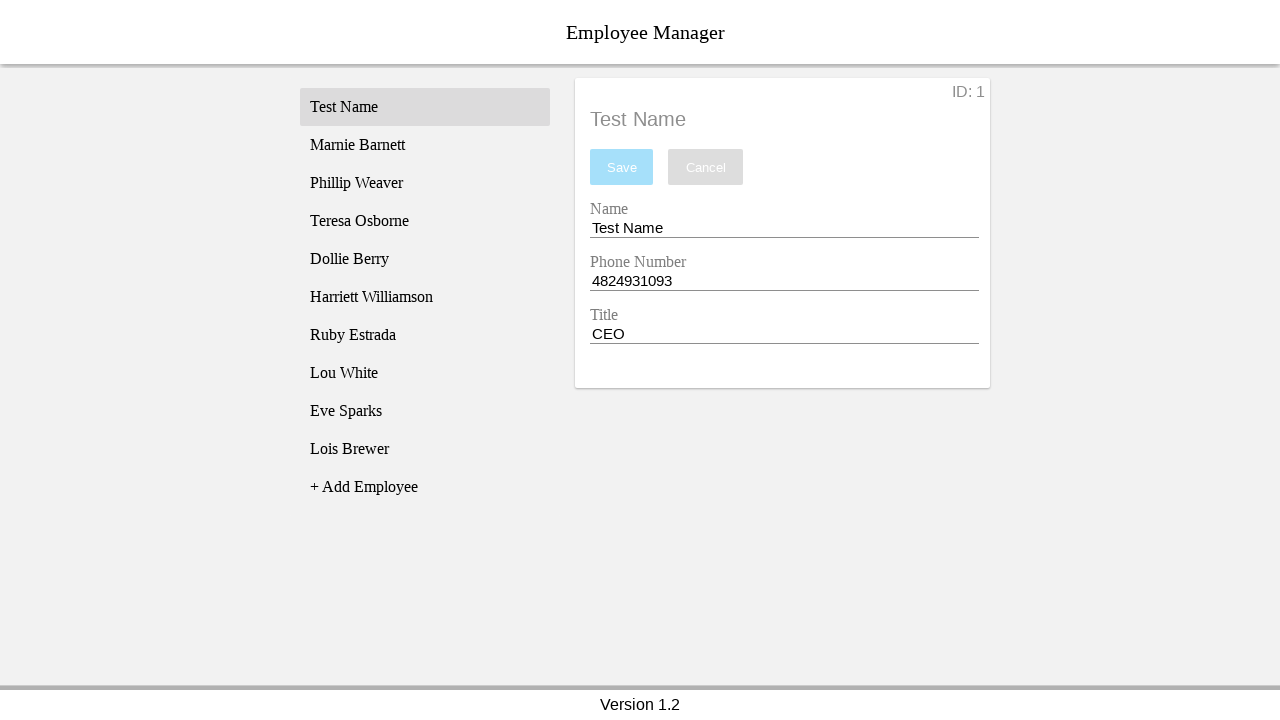